Tests that clicking the "Email" column header sorts the table data in ascending alphabetical order.

Starting URL: http://the-internet.herokuapp.com/tables

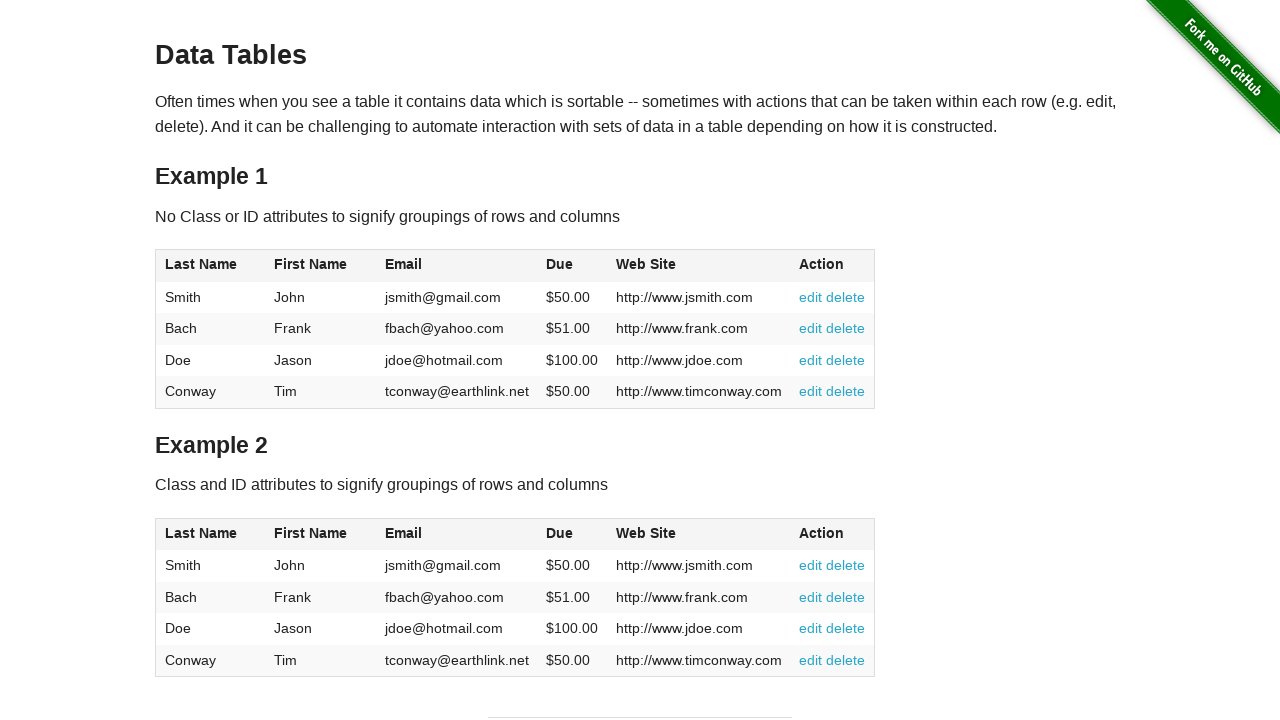

Clicked Email column header to sort table at (457, 266) on #table1 thead tr th:nth-of-type(3)
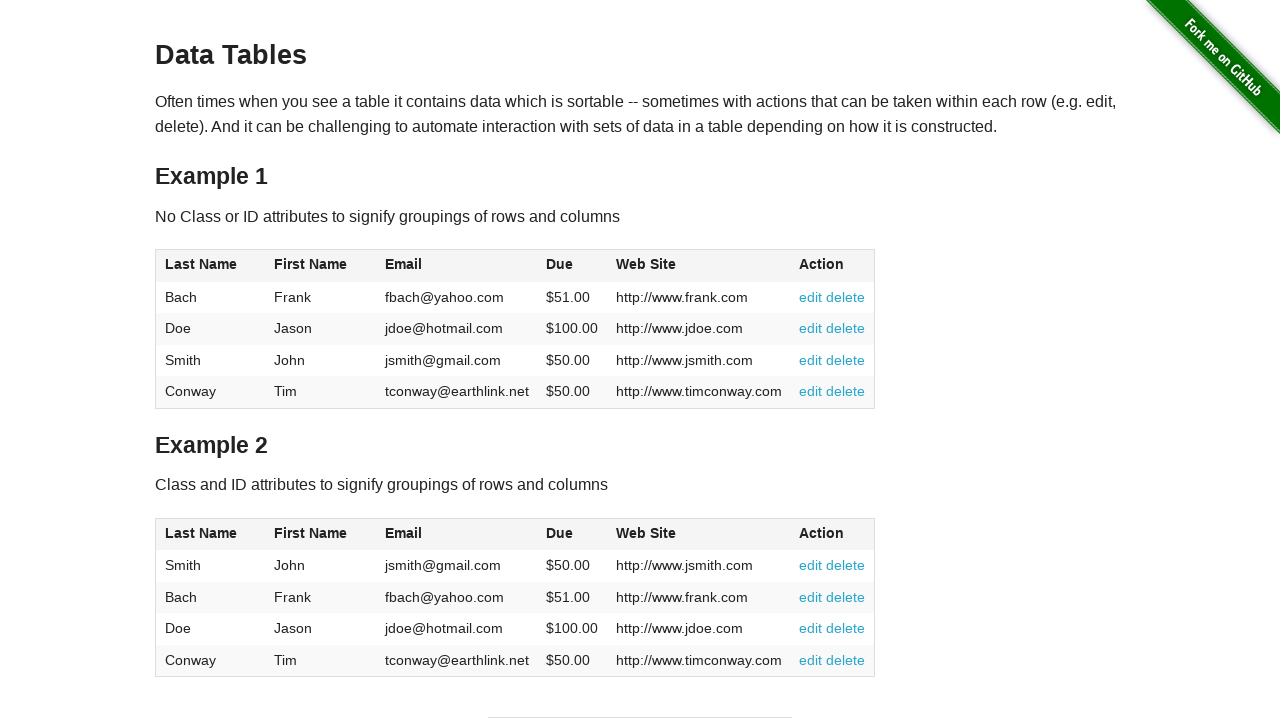

Table data loaded after sorting by Email column in ascending order
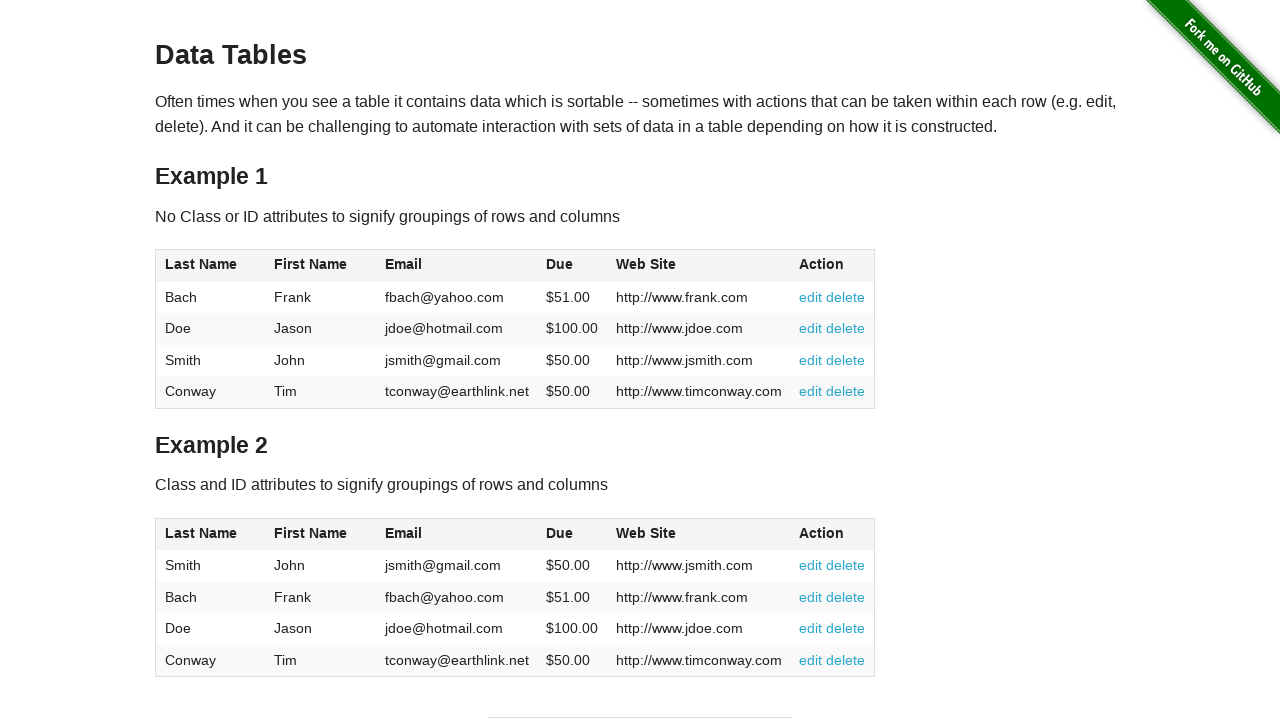

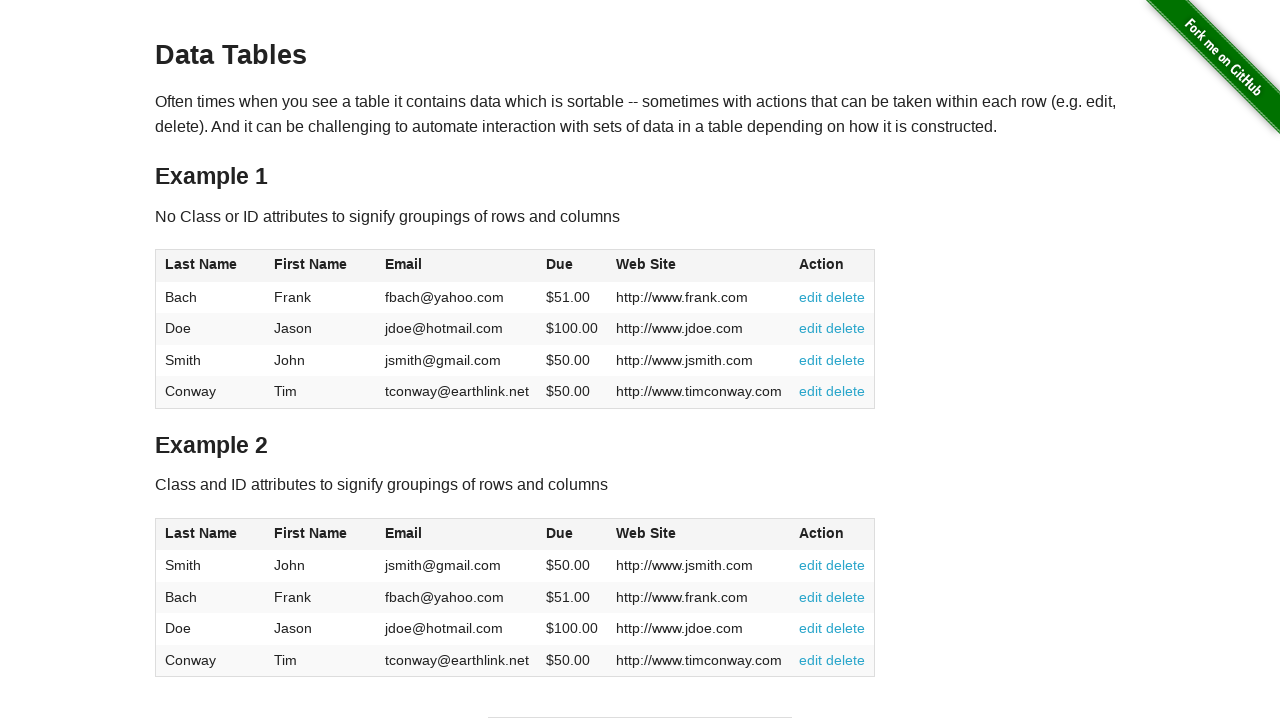